Tests hiding elements by clicking a hide button and verifying a textbox becomes hidden

Starting URL: https://rahulshettyacademy.com/AutomationPractice/

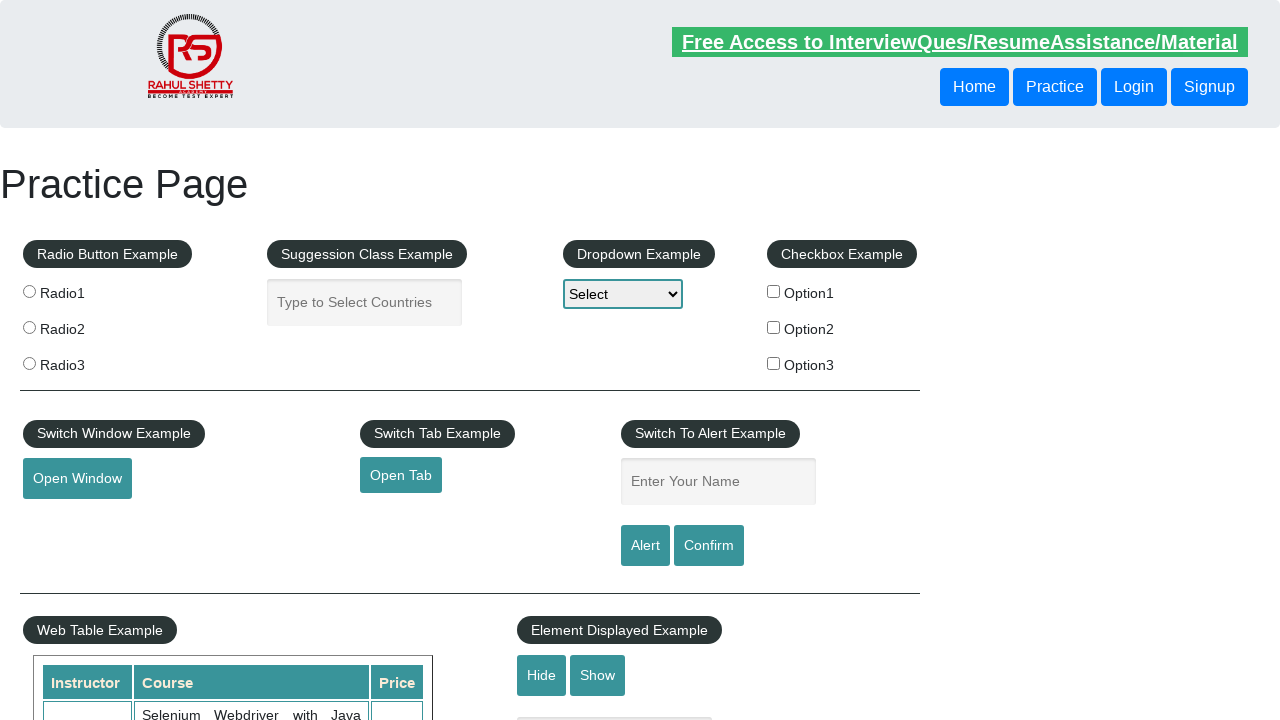

Located the hide/show example textbox
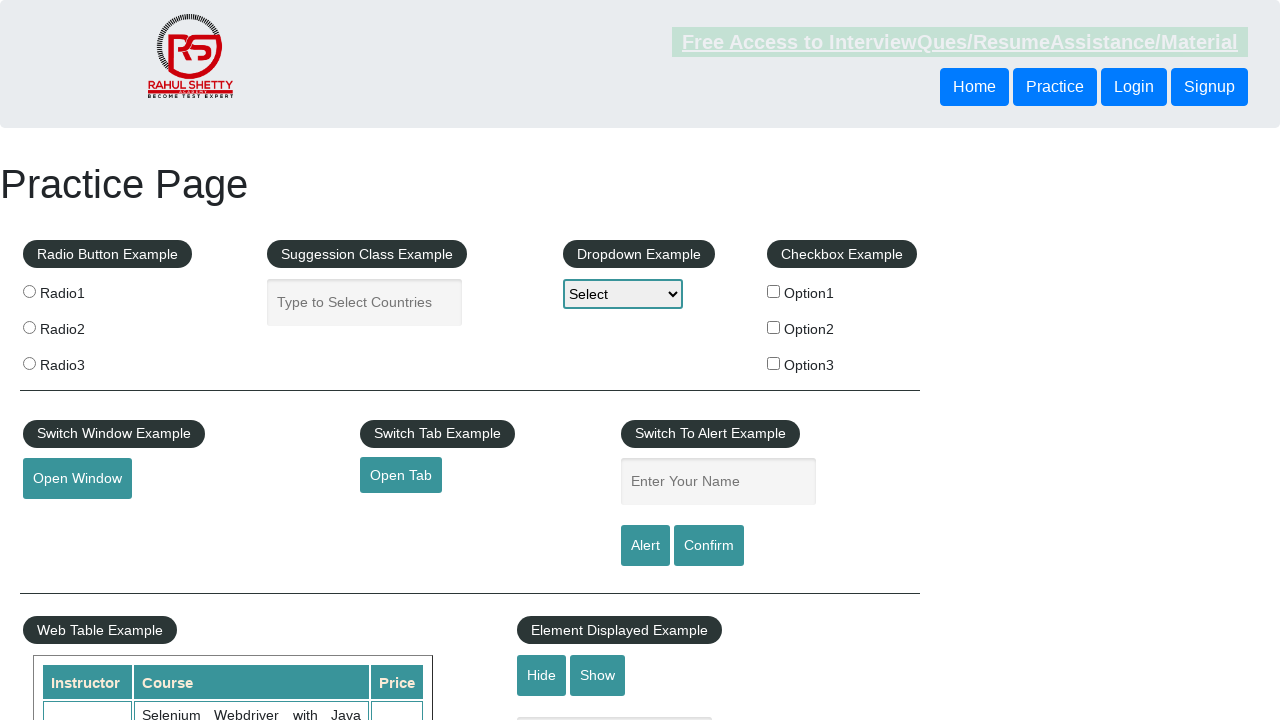

Located the hide button
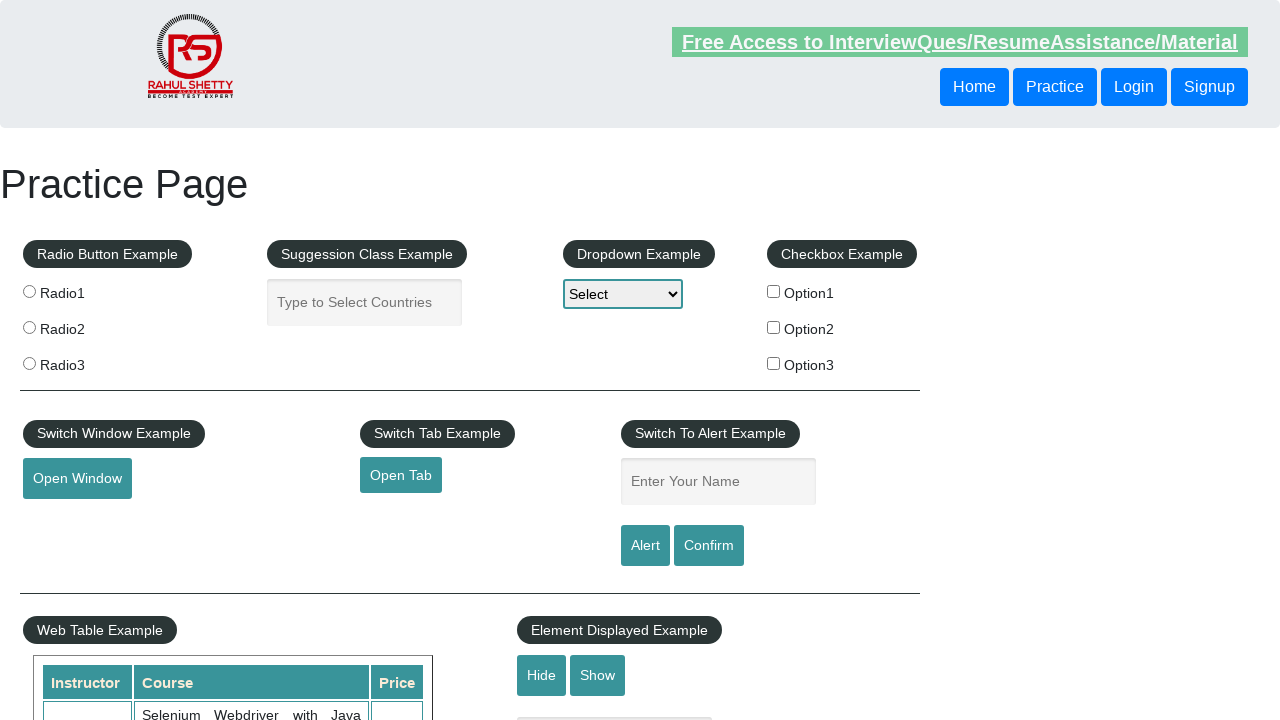

Clicked the hide button to hide the textbox at (542, 675) on #hide-textbox
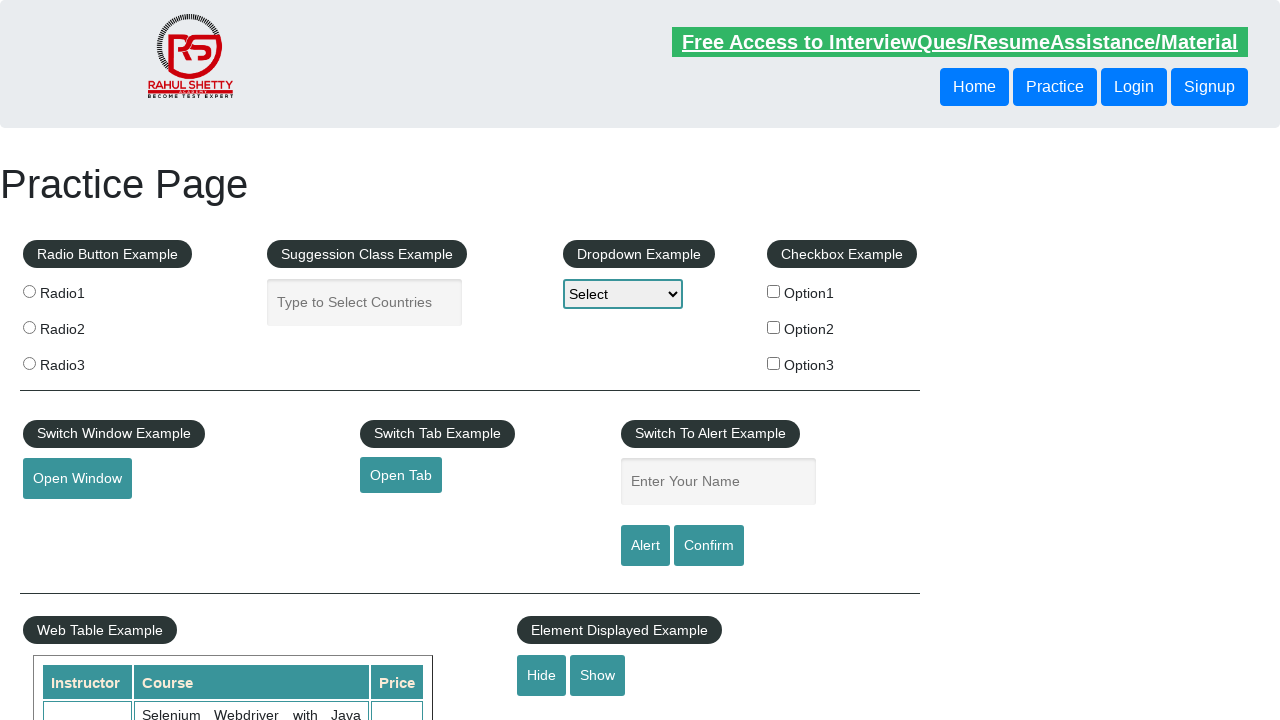

Verified that the textbox is now hidden
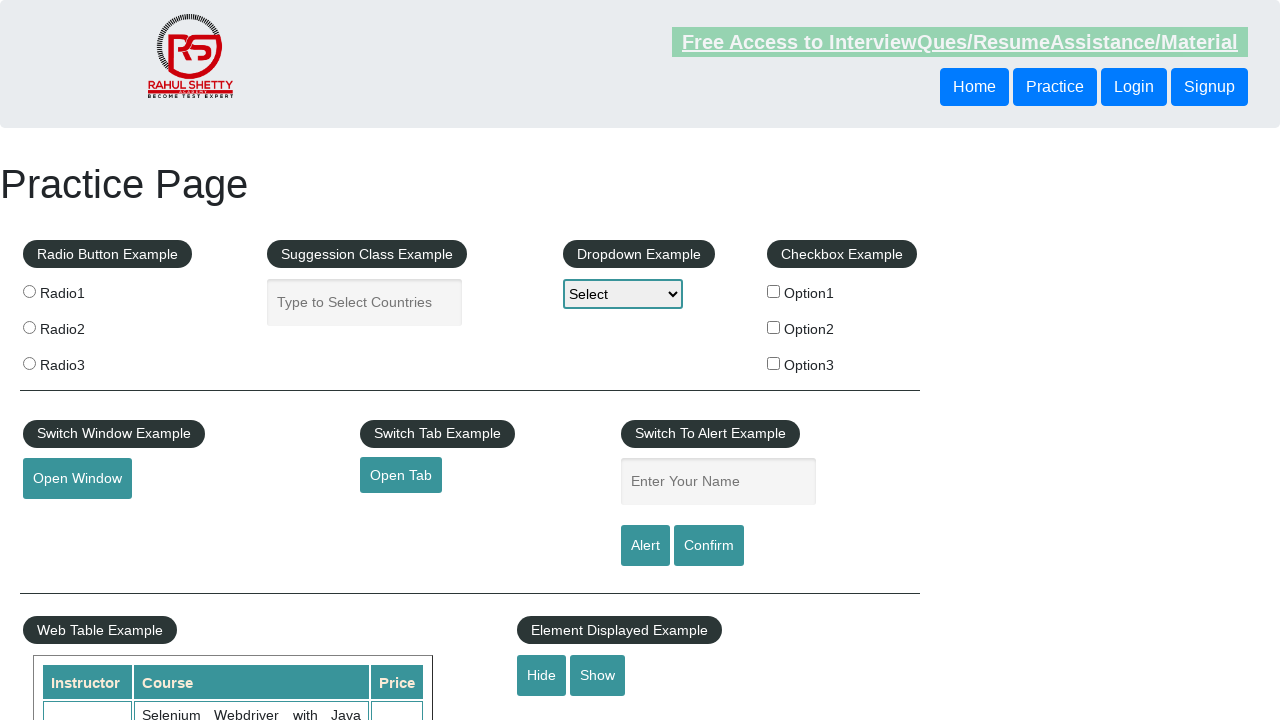

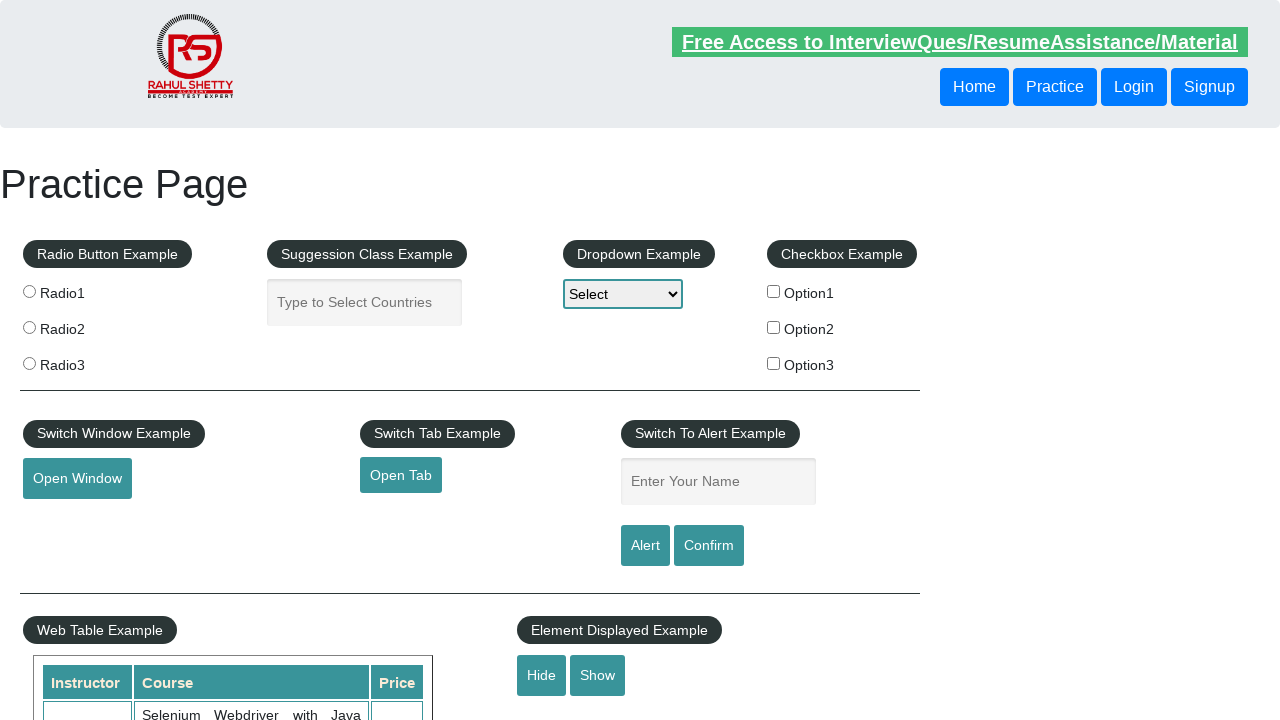